Tests file upload functionality by setting a file path on the file input element and submitting the form, then verifying the upload success message appears.

Starting URL: https://the-internet.herokuapp.com/upload

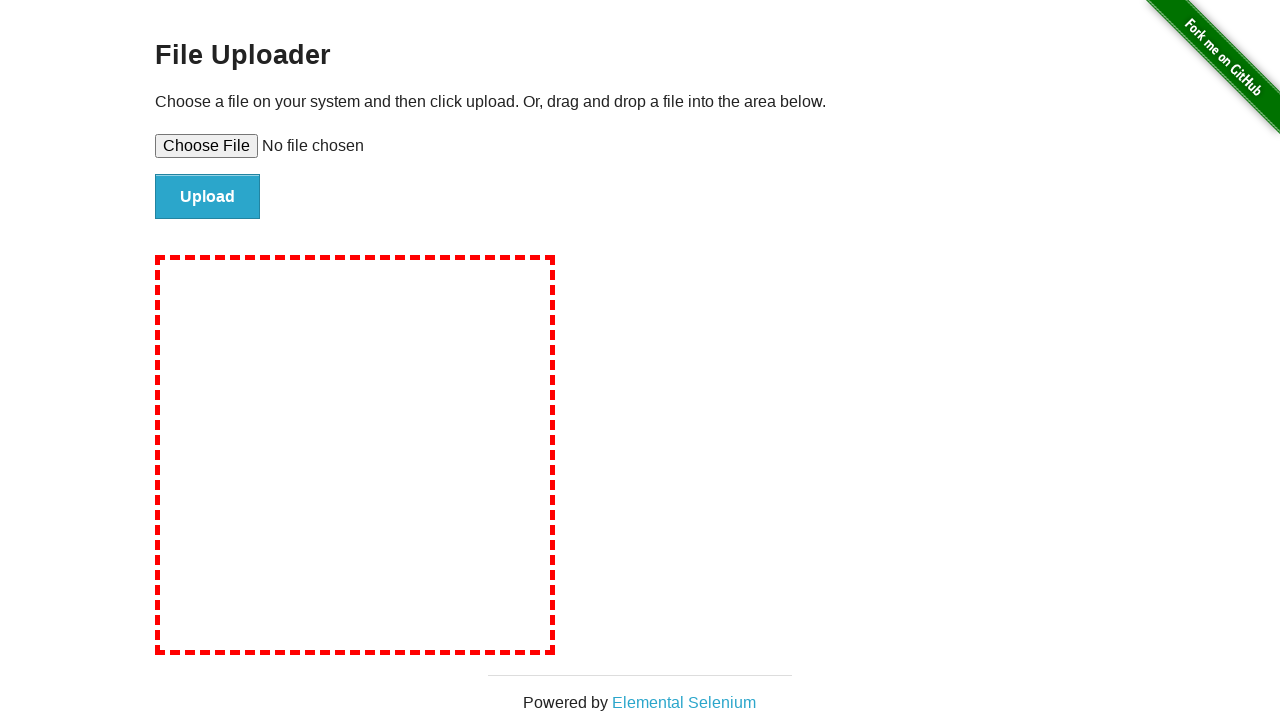

Created temporary test file for upload
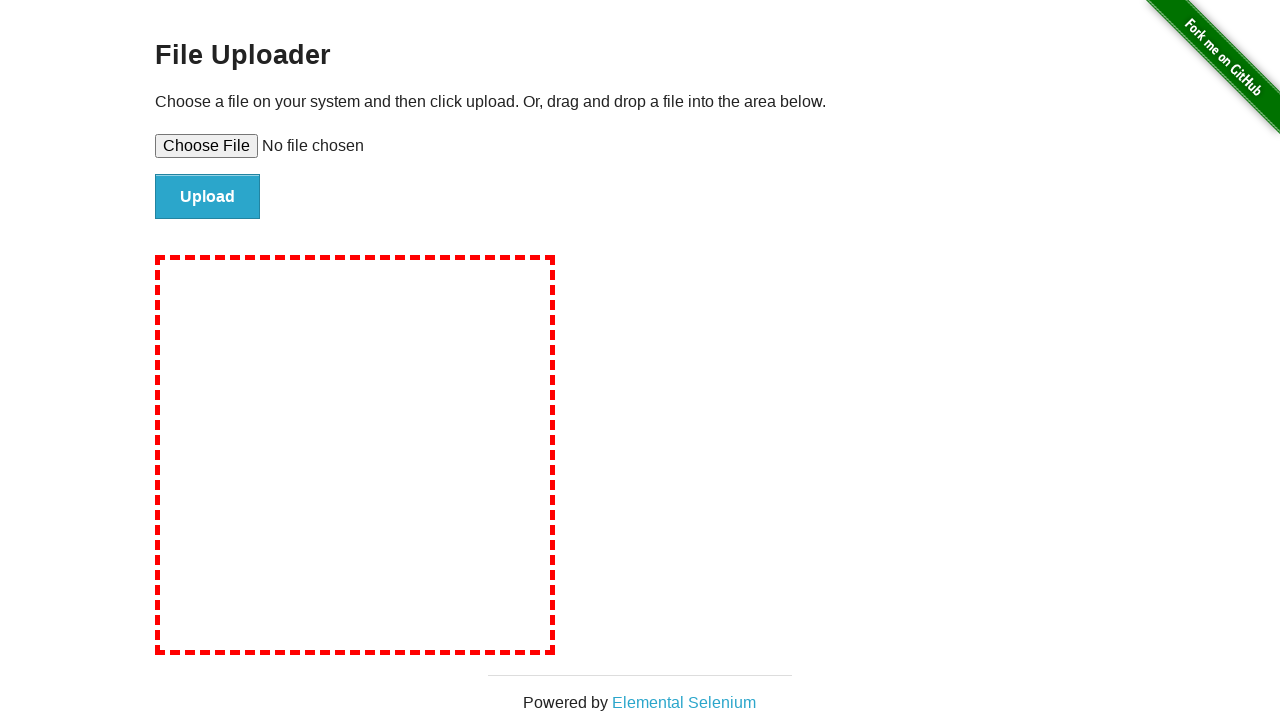

Set file path on file input element
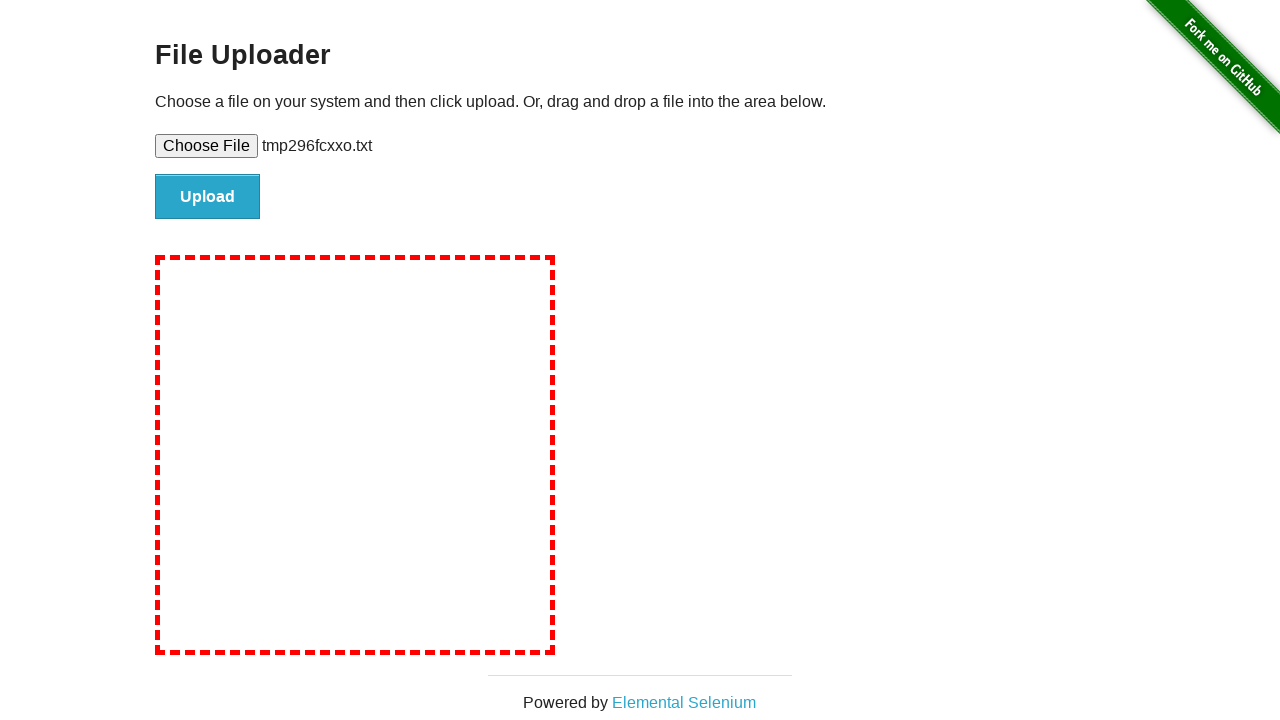

Clicked file submit button at (208, 197) on #file-submit
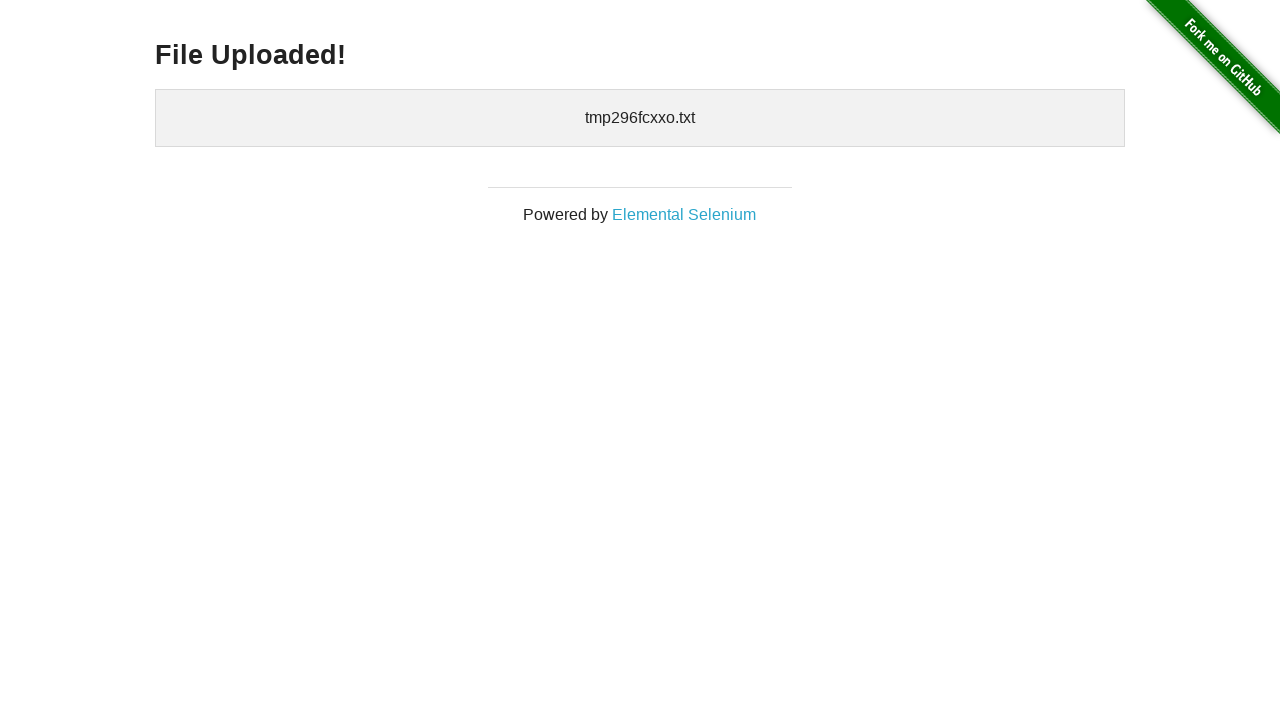

File upload success message appeared
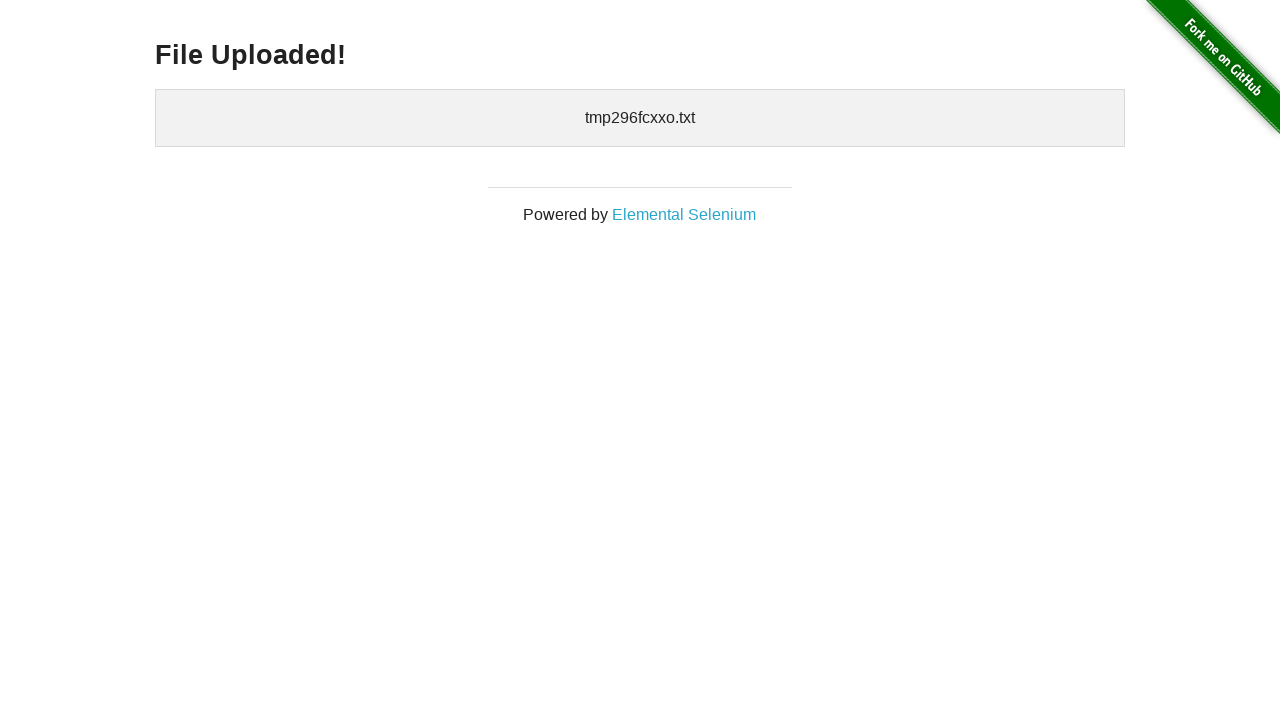

Cleaned up temporary test file
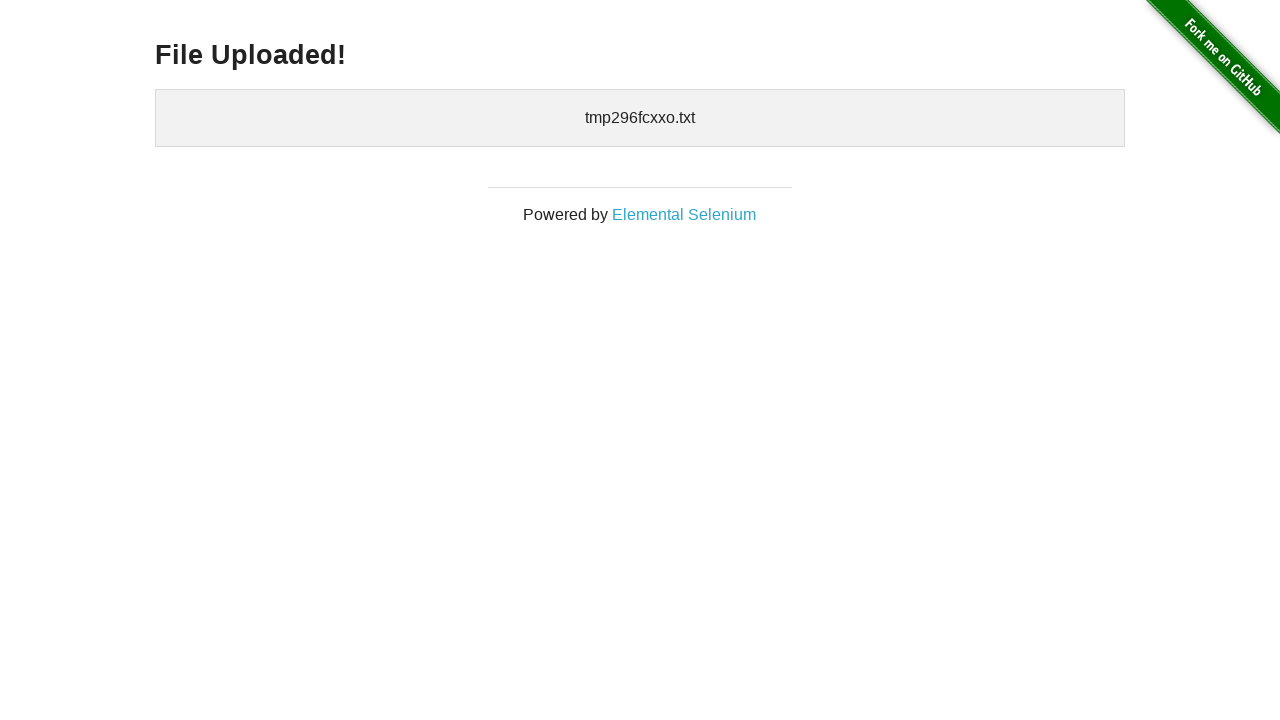

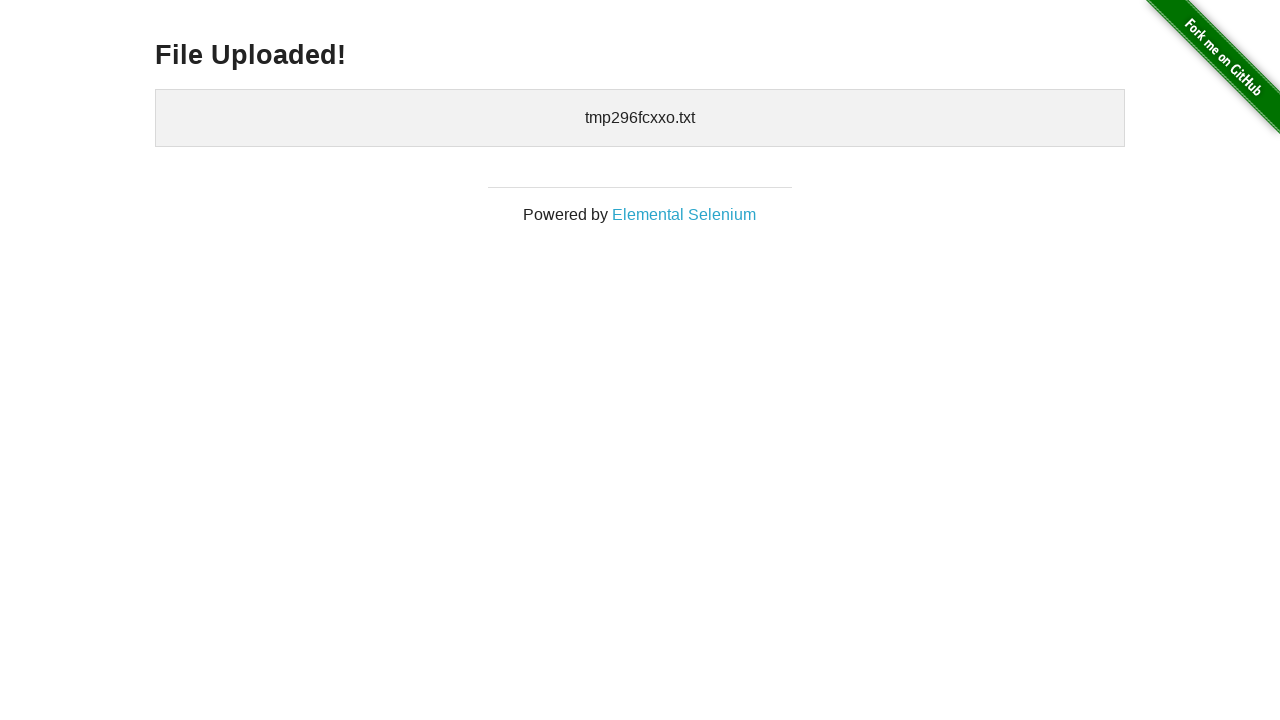